Tests dynamic element handling by clicking Add Element button to create a Delete button, then clicking Delete to remove it and verifying its absence

Starting URL: https://practice.cydeo.com/add_remove_elements/

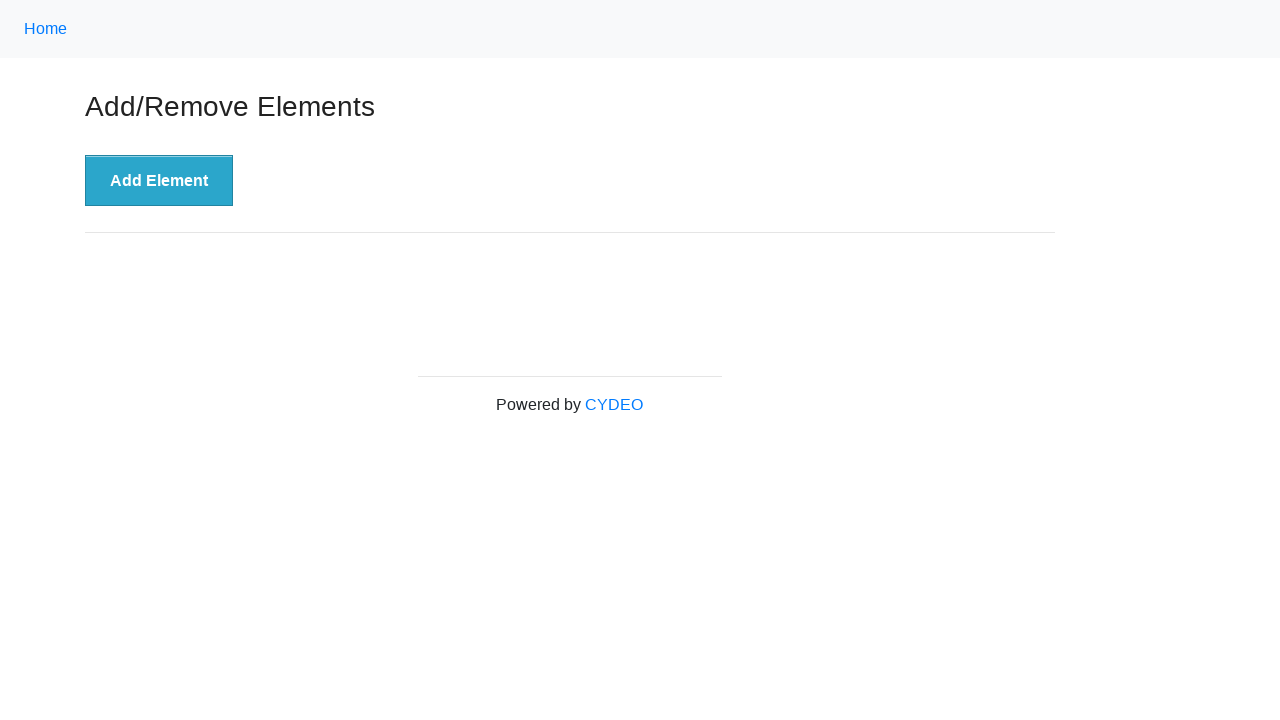

Clicked Add Element button to create a Delete button at (159, 181) on xpath=//button[text()='Add Element']
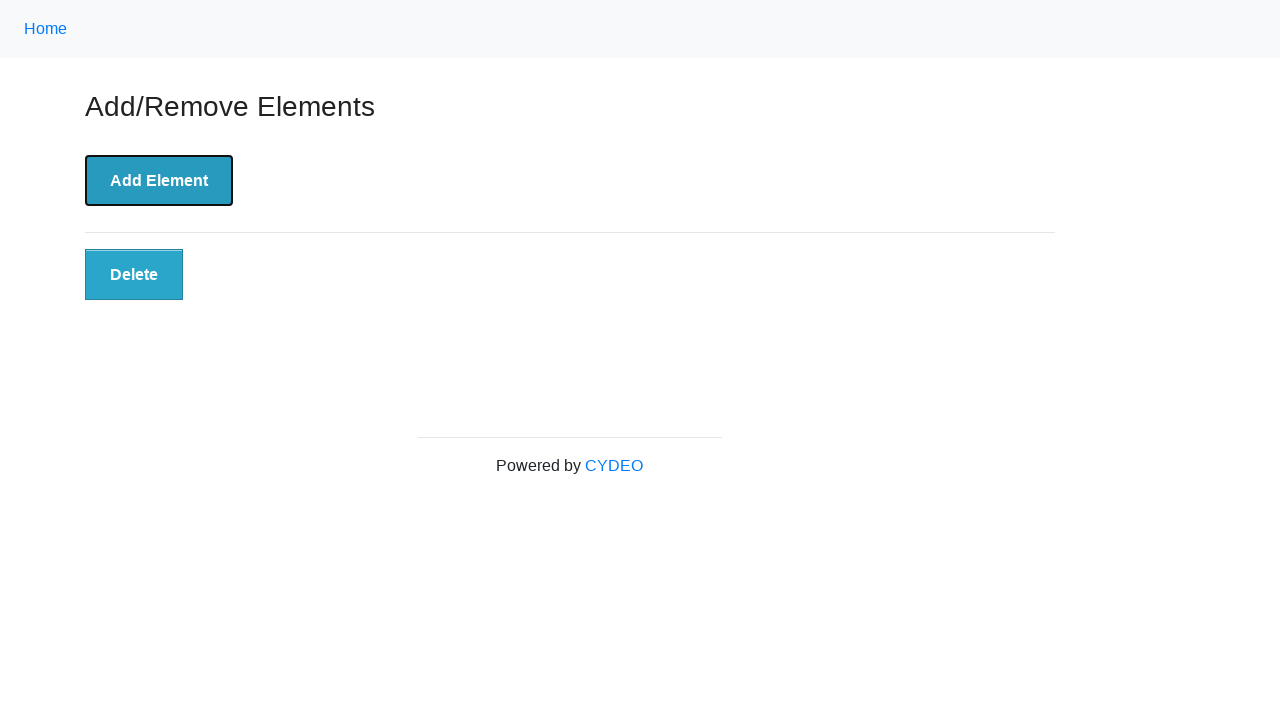

Located the Delete button element
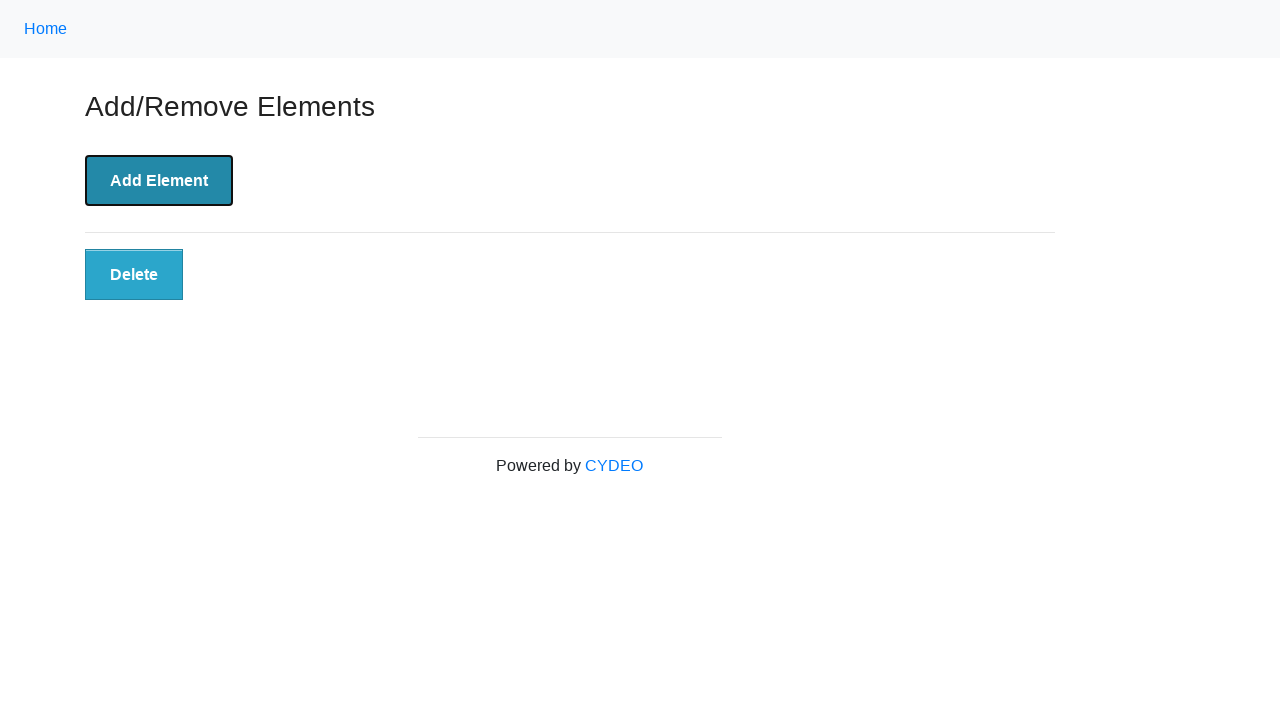

Verified Delete button is visible
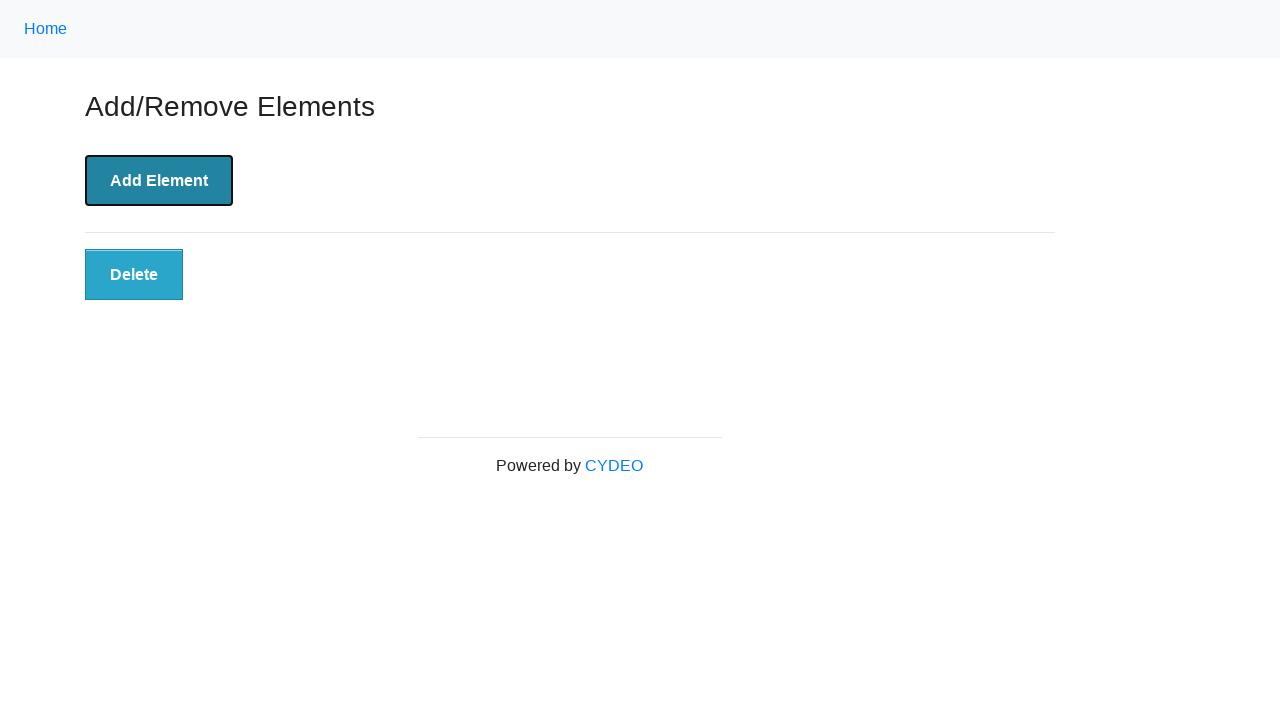

Clicked Delete button to remove the dynamically created element at (134, 275) on xpath=//button[text()='Delete']
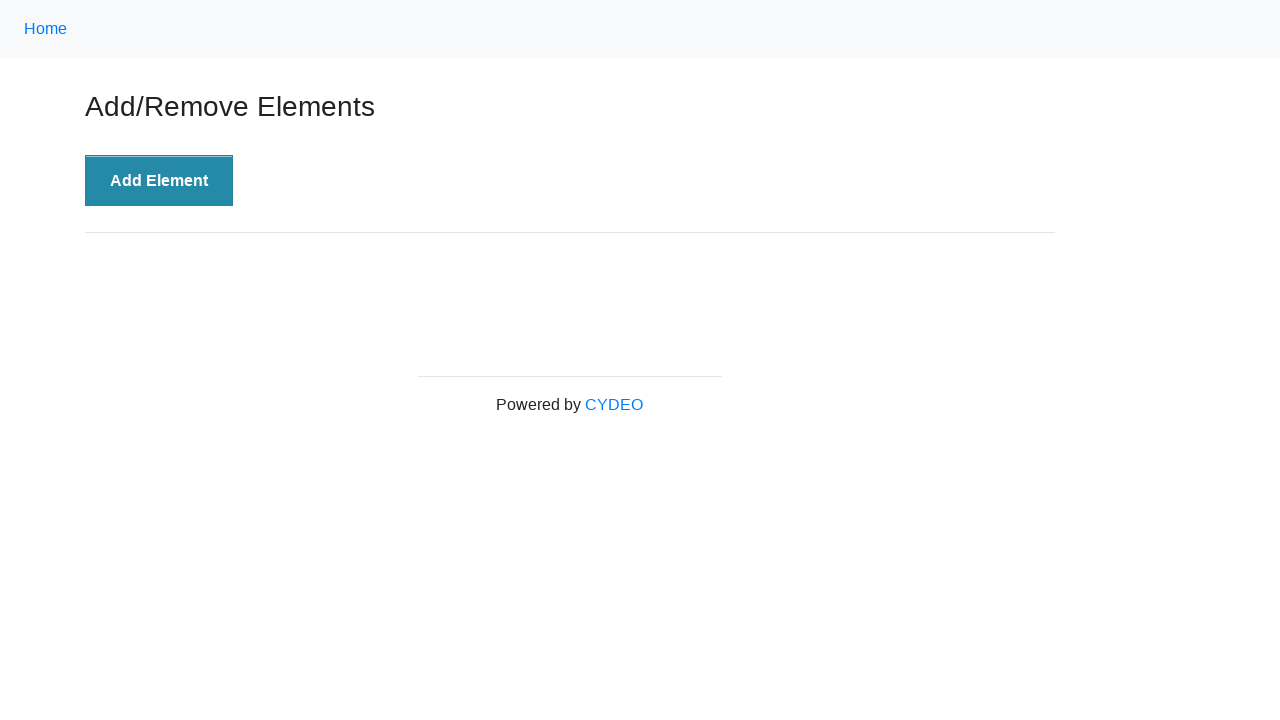

Verified Delete button no longer exists in the DOM
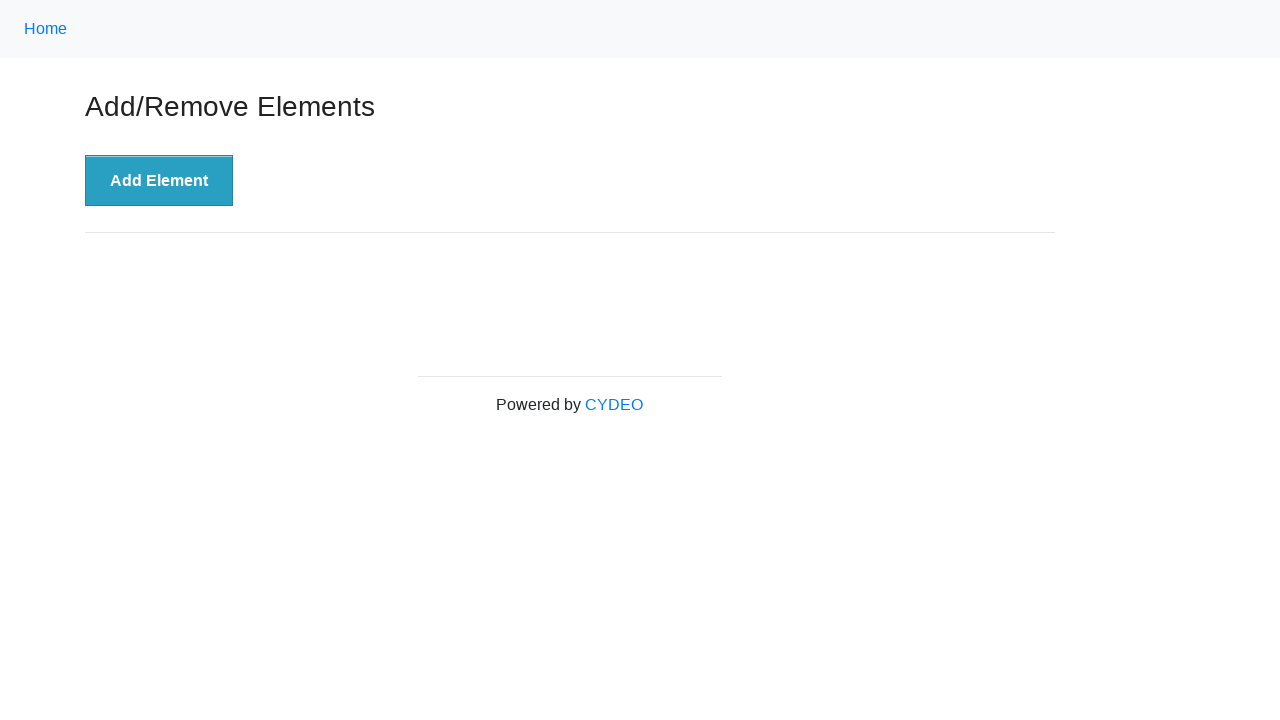

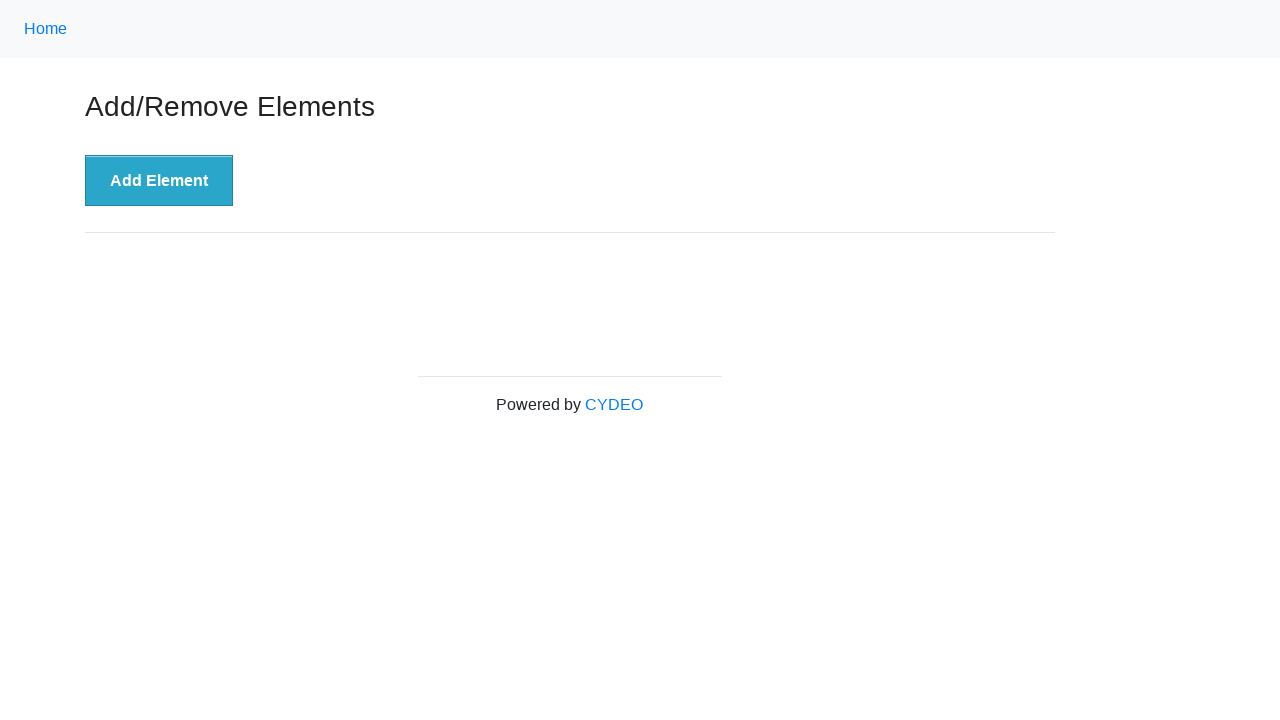